Tests A/B testing functionality by clicking the A/B Testing link and verifying the variation text

Starting URL: https://the-internet.herokuapp.com/

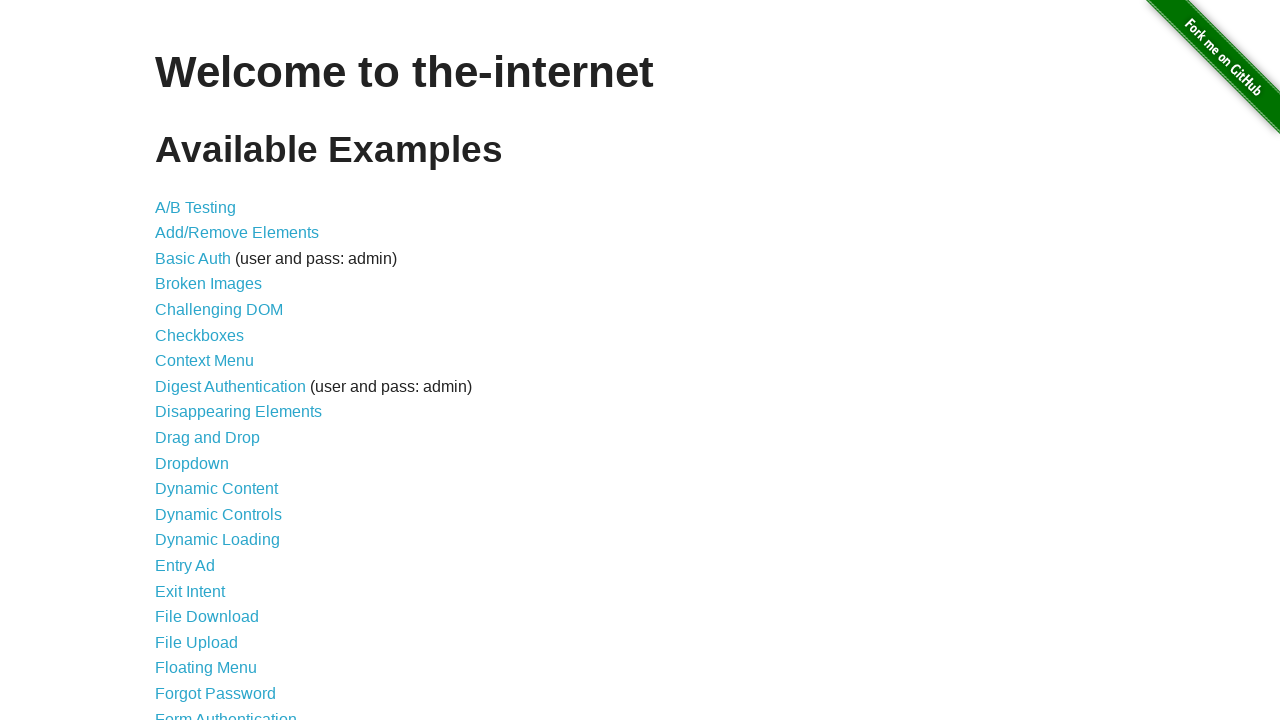

Clicked on A/B Testing link at (196, 207) on xpath=//*[@id="content"]/ul/li[1]/a
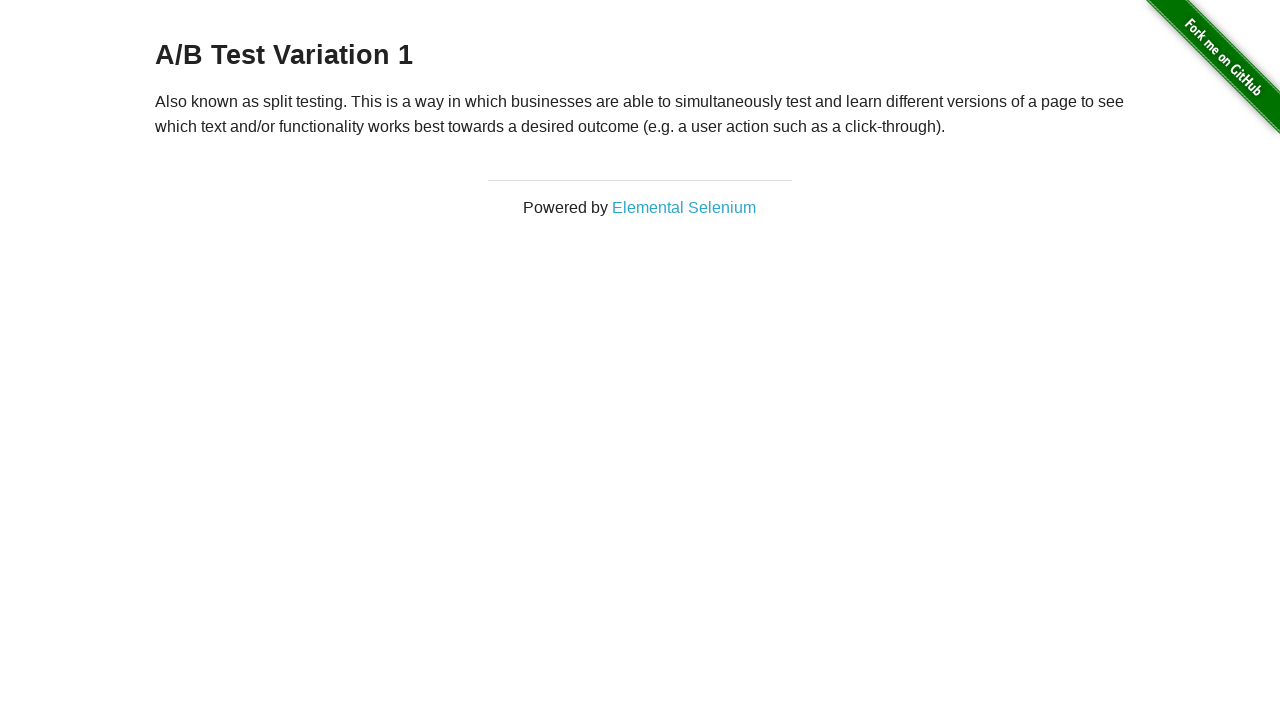

A/B Testing variation heading loaded
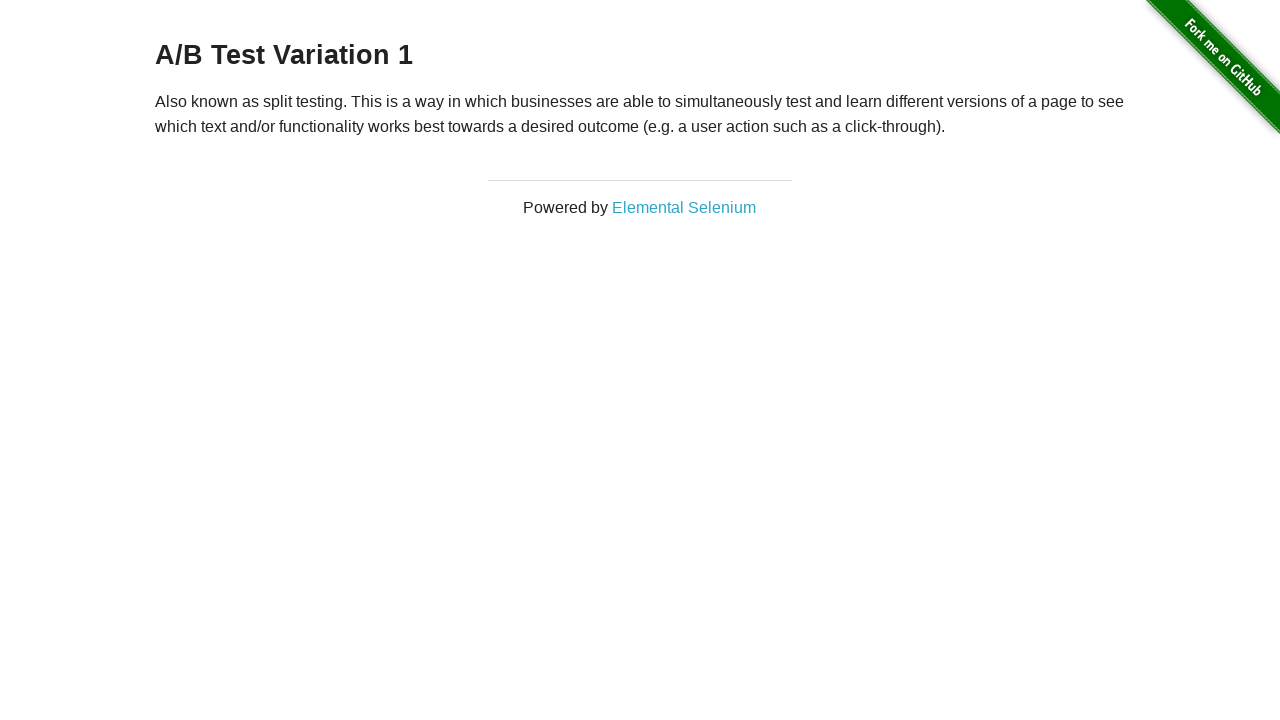

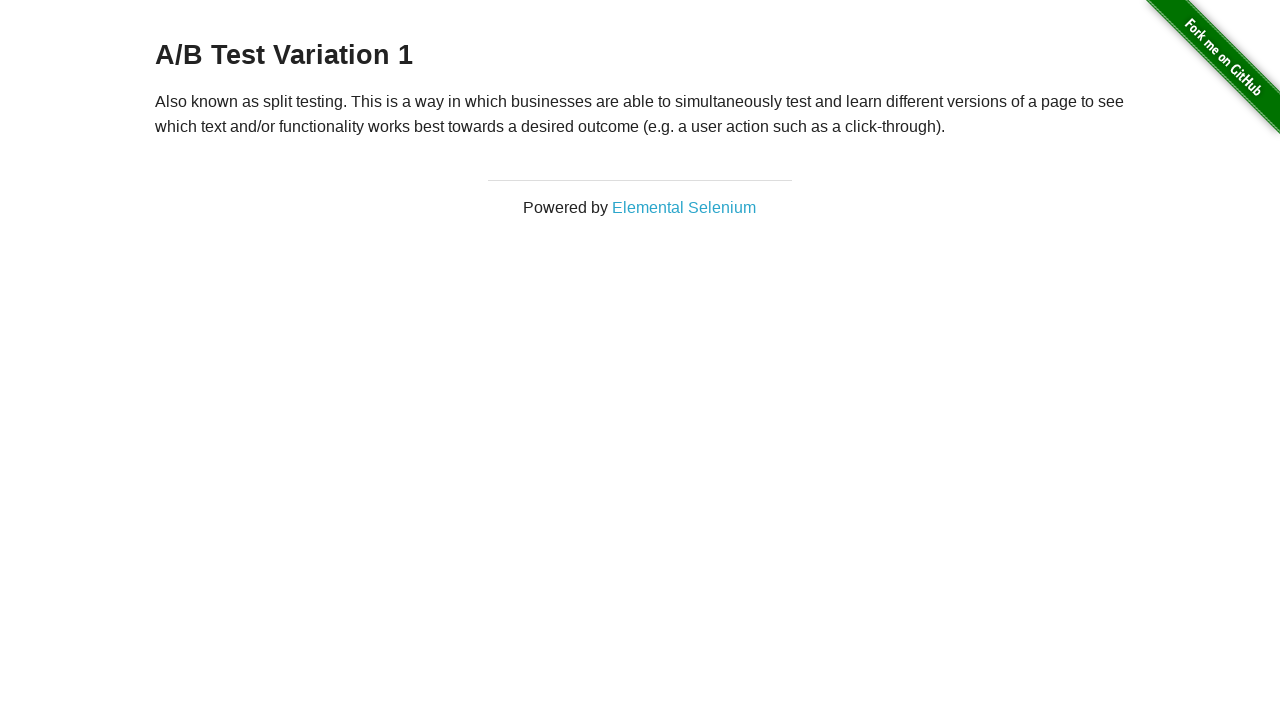